Tests iframe handling by switching between single and nested frames, filling text inputs in different frame contexts

Starting URL: http://demo.automationtesting.in/Frames.html

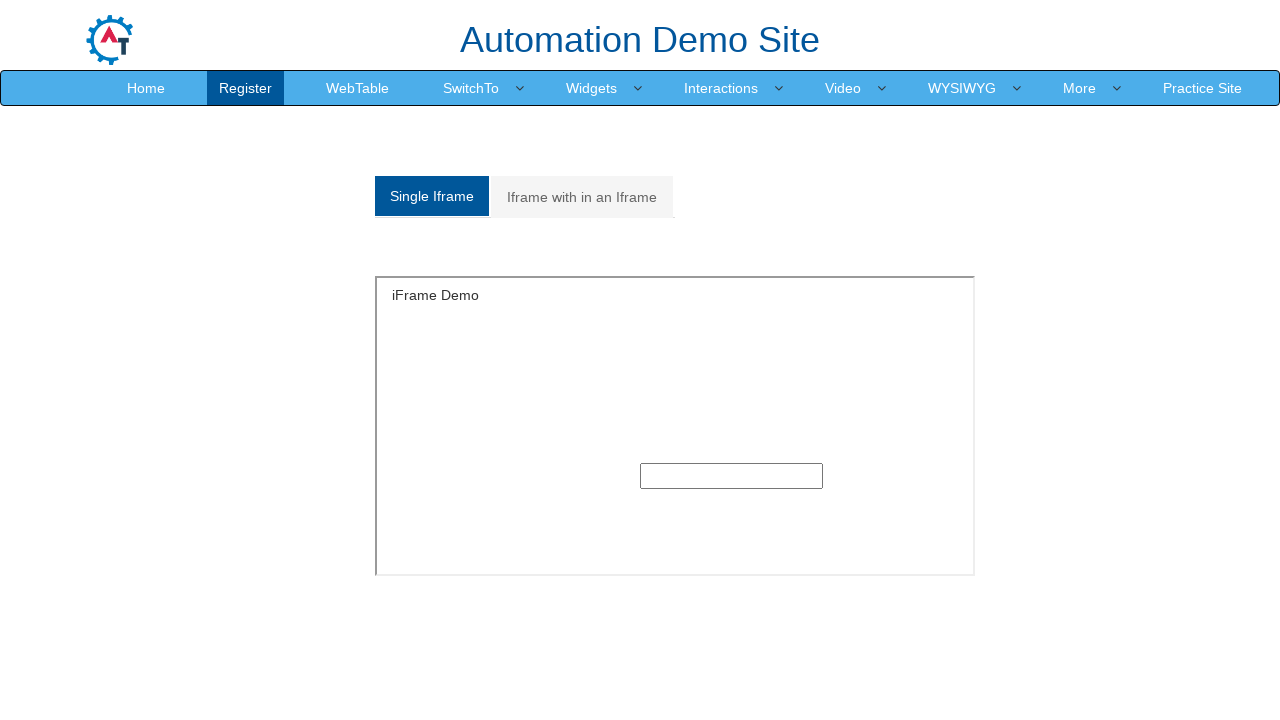

Located single frame with ID 'singleframe'
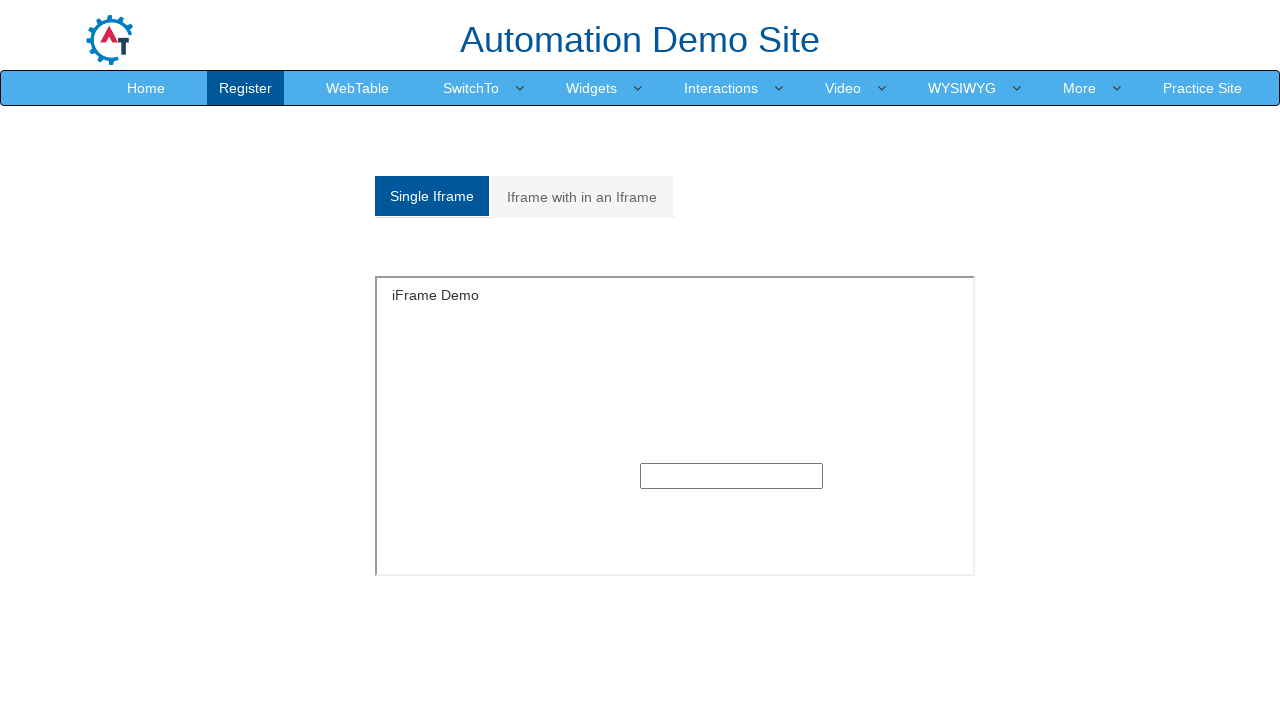

Filled text input in single frame with 'Hello' on #singleframe >> internal:control=enter-frame >> input[type='text']
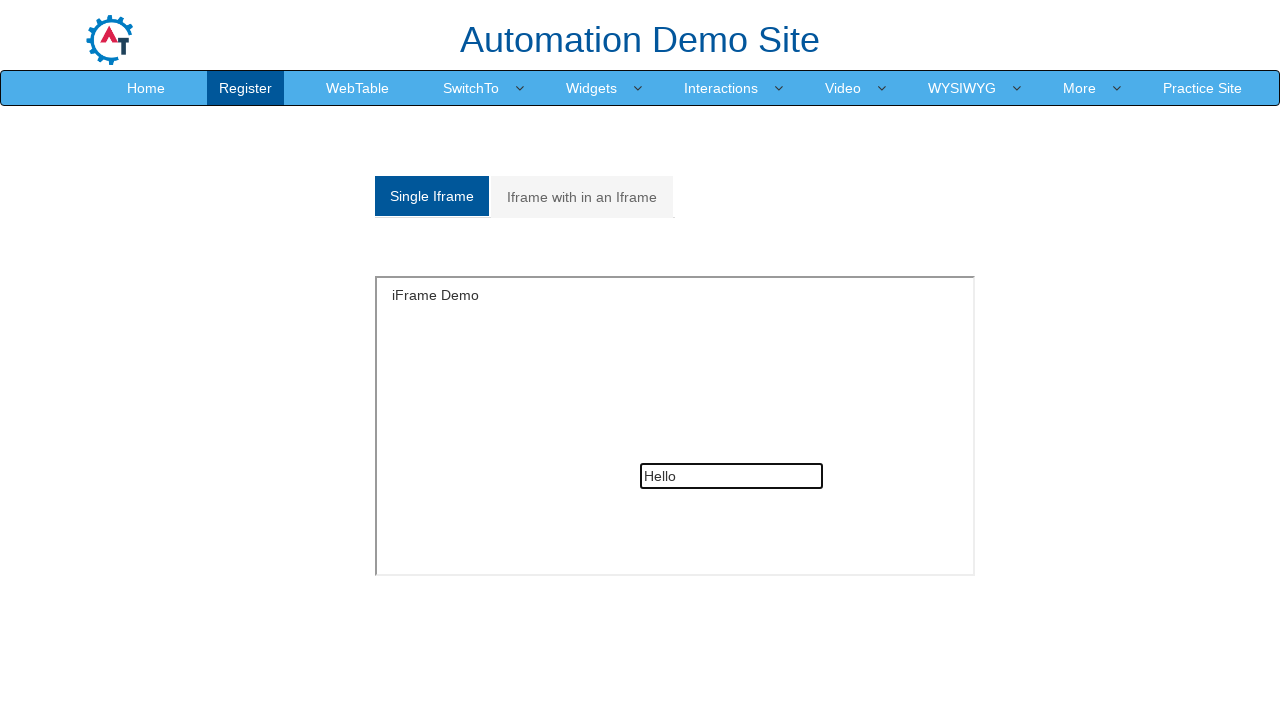

Clicked on 'Iframe with in an Iframe' tab at (582, 197) on a:text('Iframe with in an Iframe')
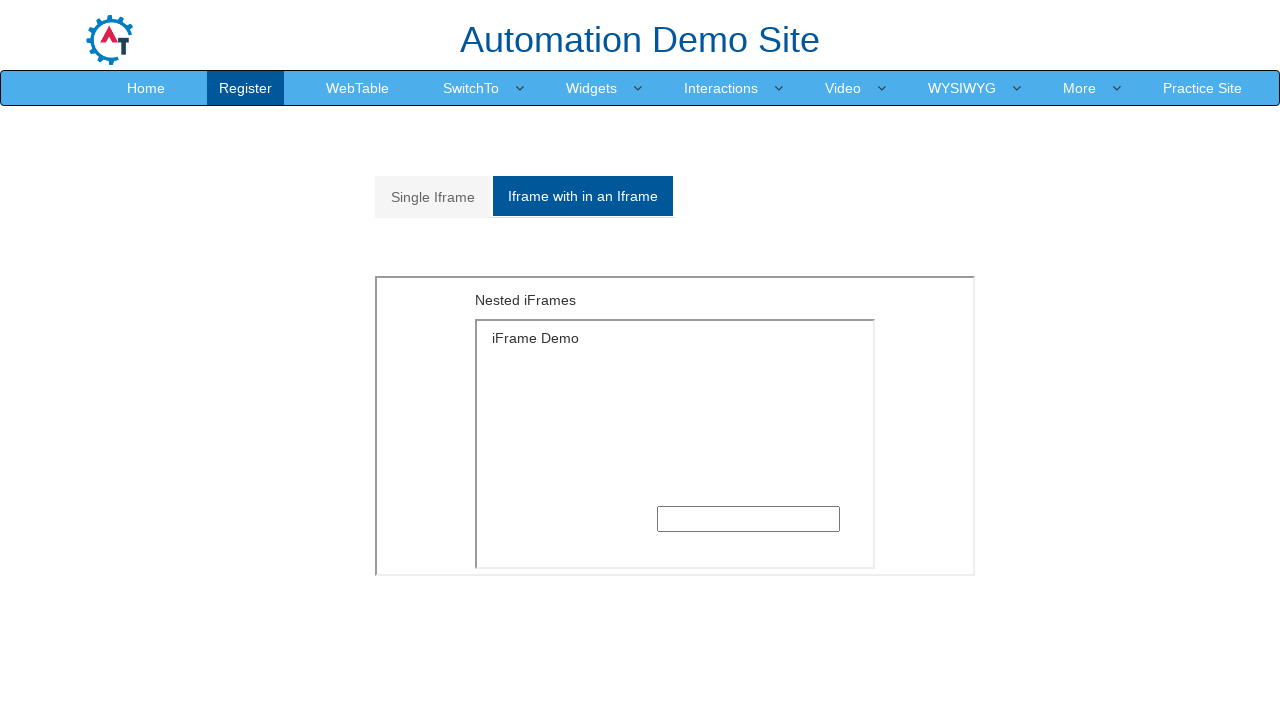

Located outer iframe with src 'MultipleFrames.html'
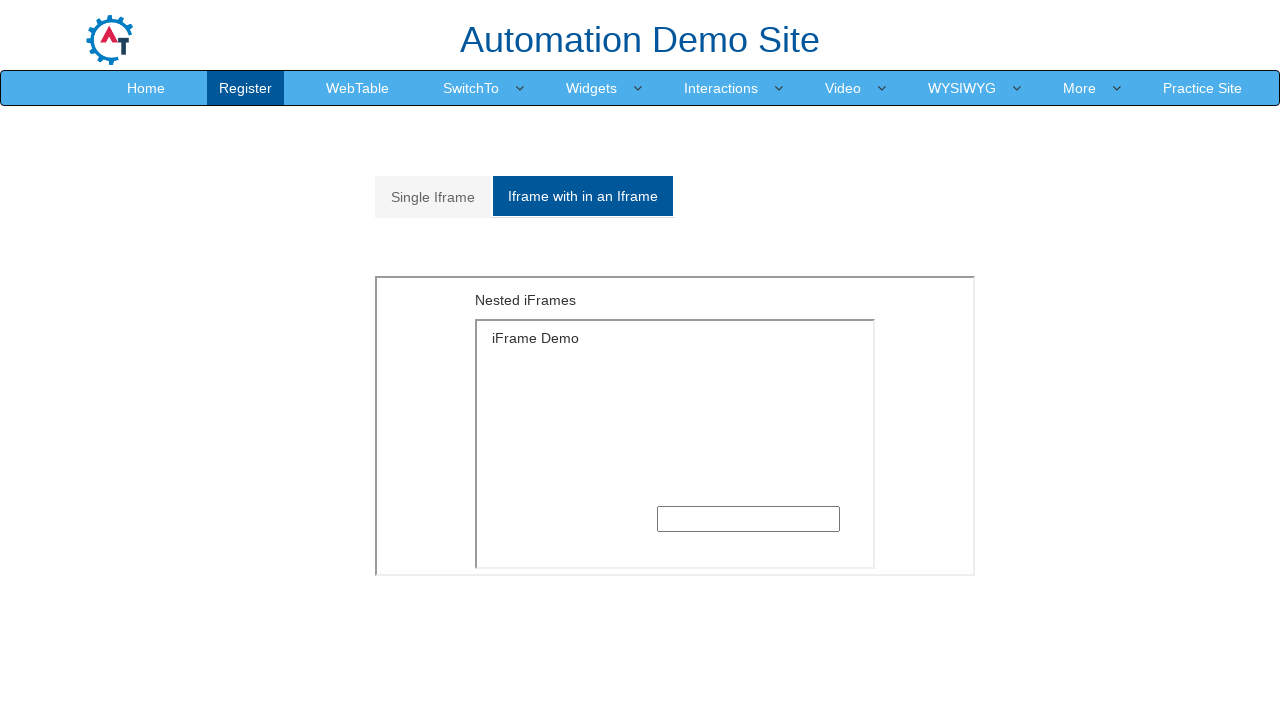

Located inner iframe with src 'SingleFrame.html' nested within outer frame
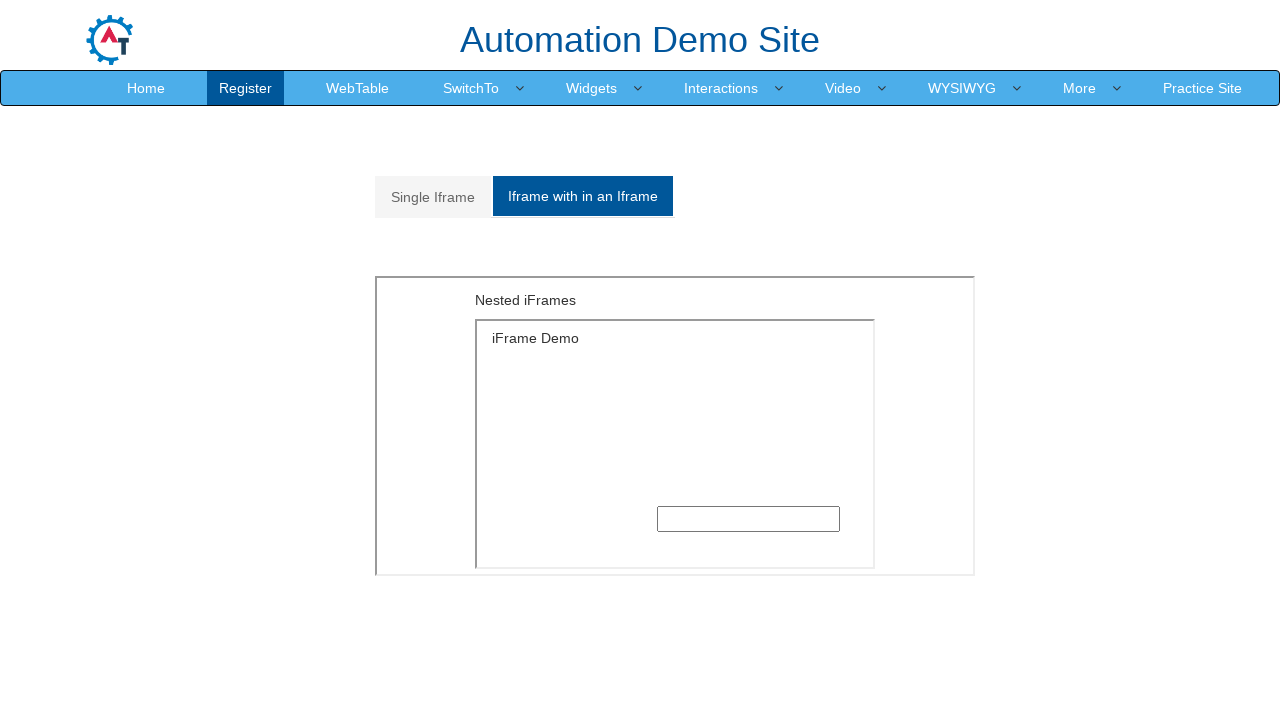

Filled text input in nested iframe with 'Hiiiiii' on iframe[src='MultipleFrames.html'] >> internal:control=enter-frame >> iframe[src=
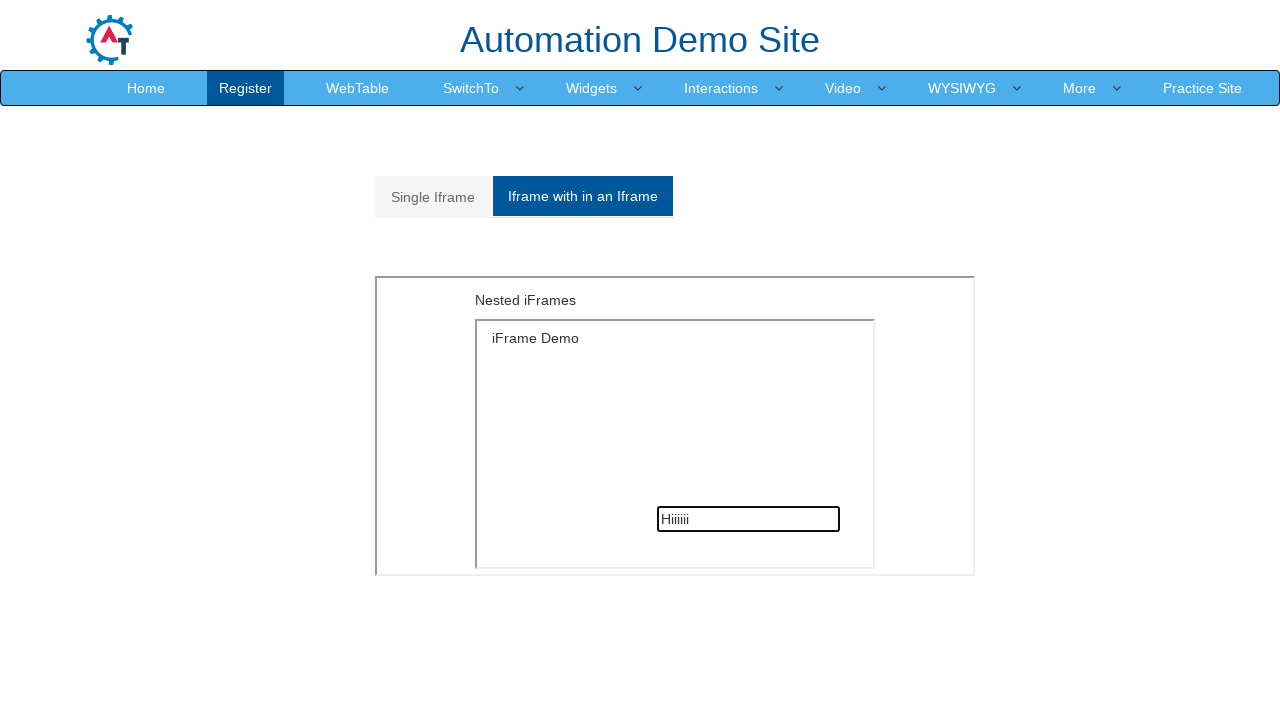

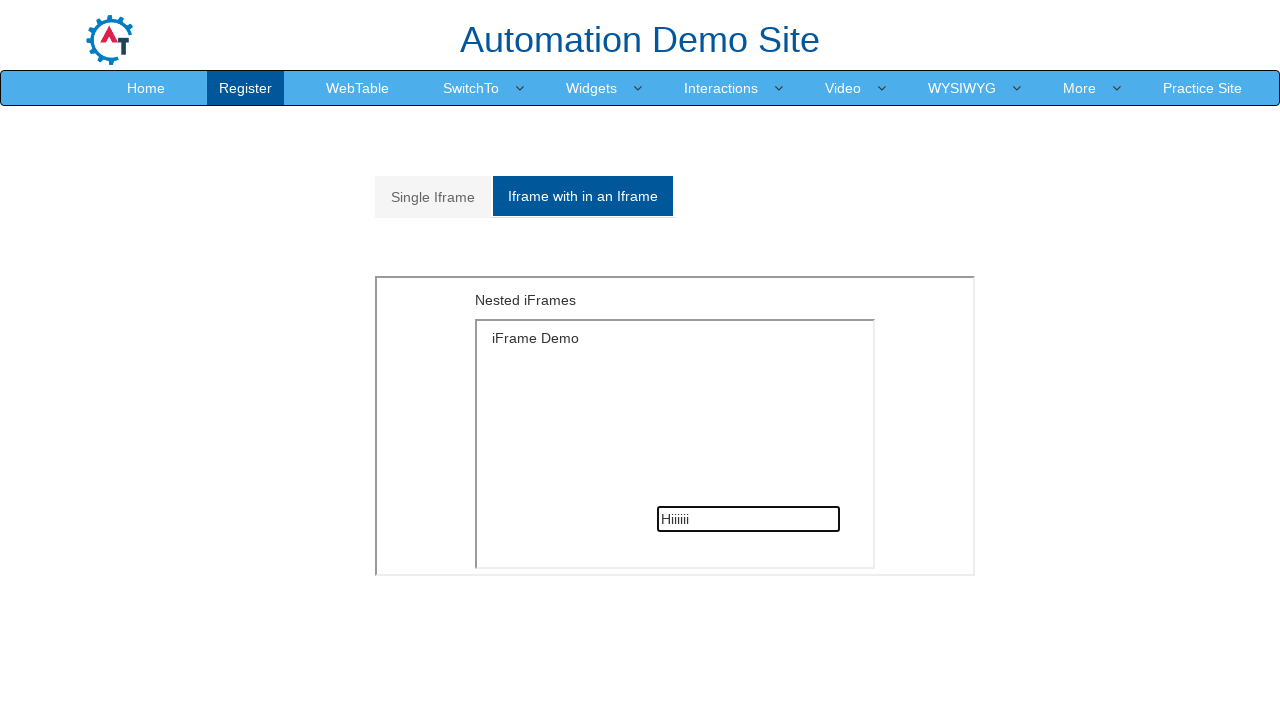